Tests browser tab switching functionality by opening a new tab, verifying its content, and returning to the main tab

Starting URL: https://demoqa.com/browser-windows

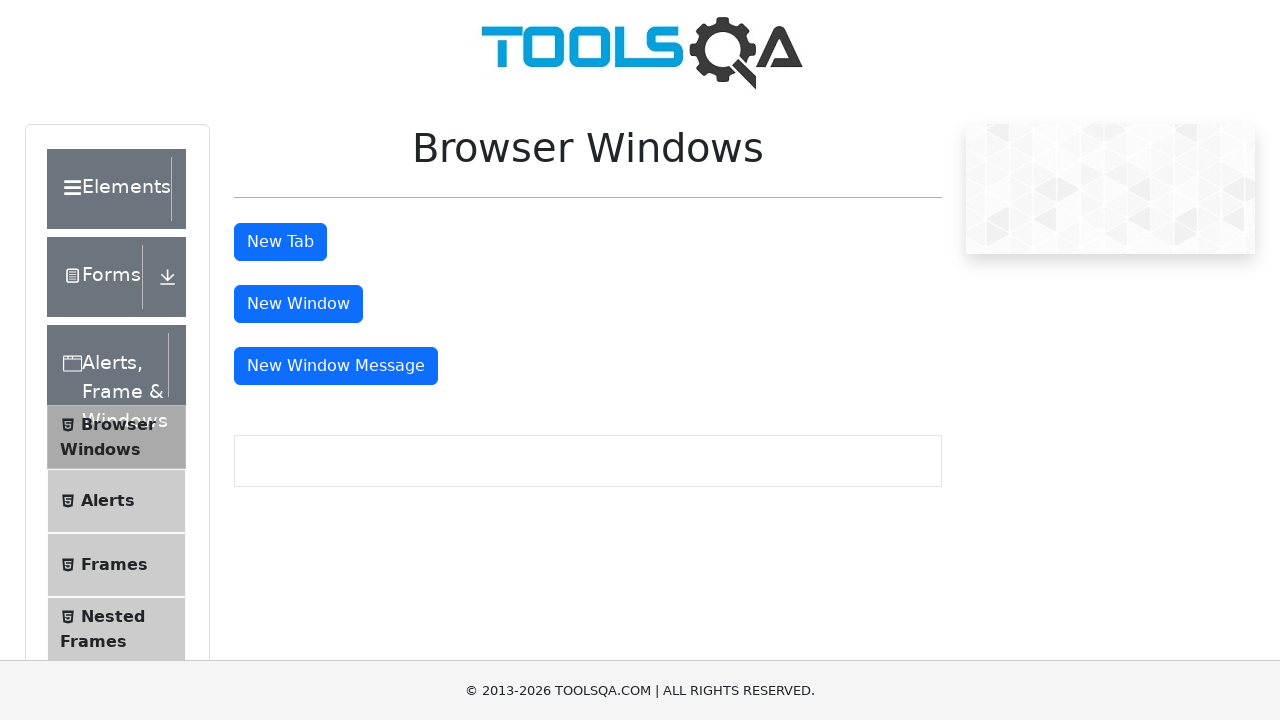

Clicked 'New Tab' button to open new window at (280, 242) on #tabButton
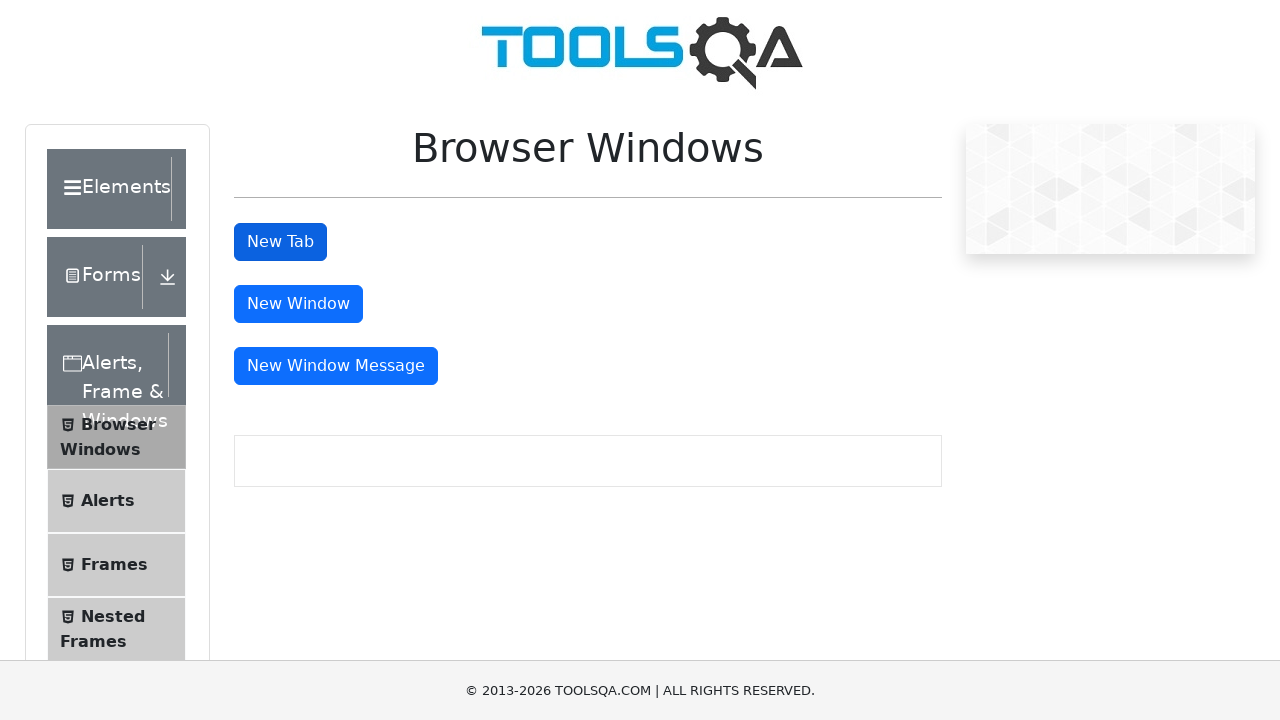

Clicked 'New Tab' button again and new page appeared at (280, 242) on #tabButton
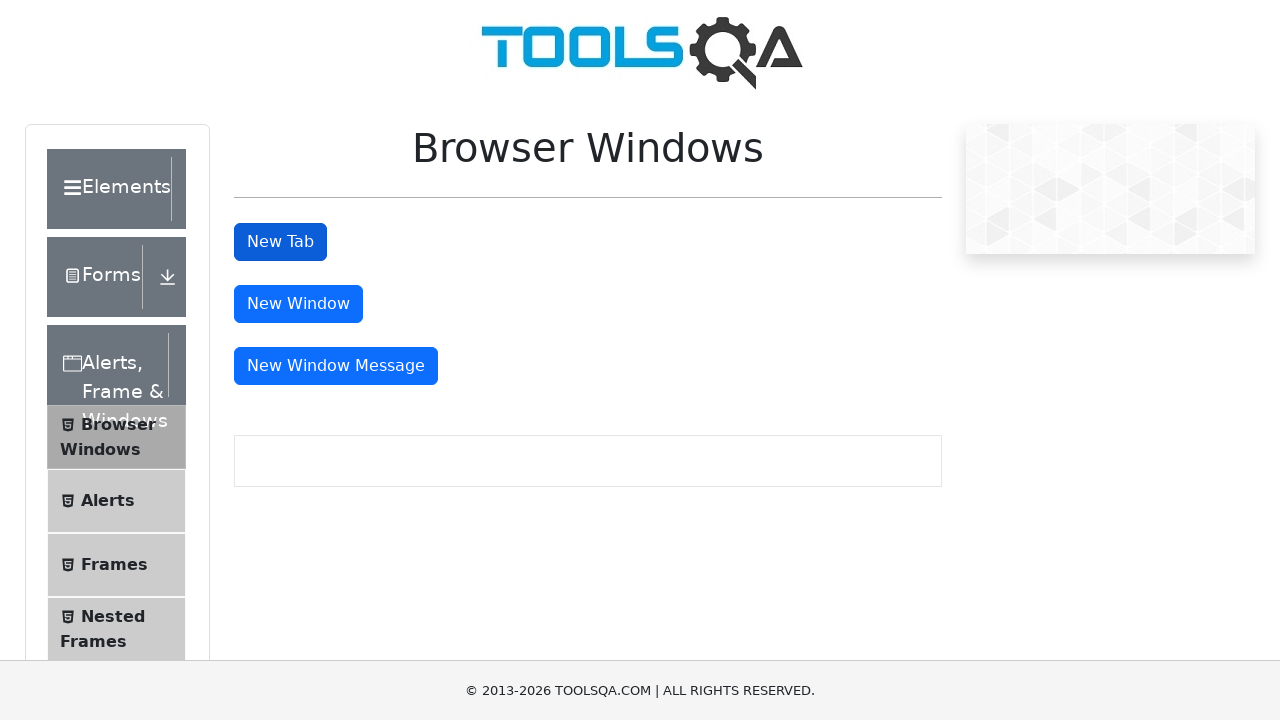

New tab loaded and heading element became visible
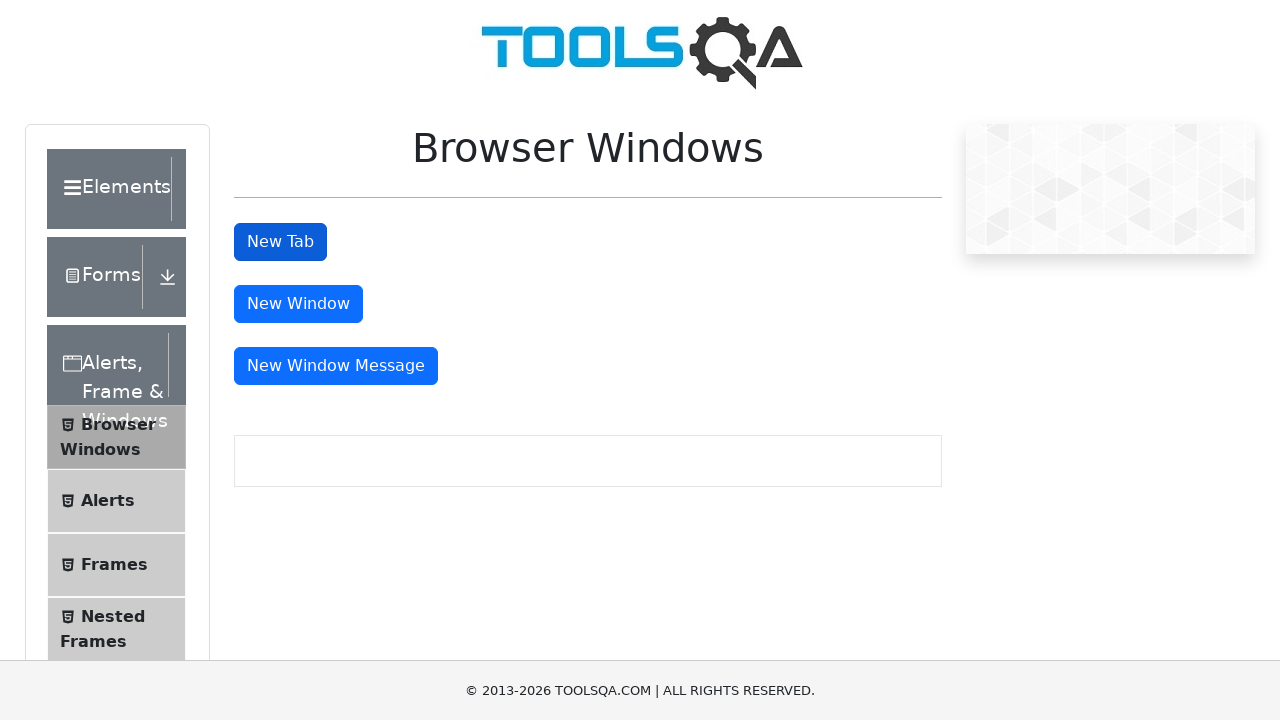

Retrieved heading text from new tab: 'This is a sample page'
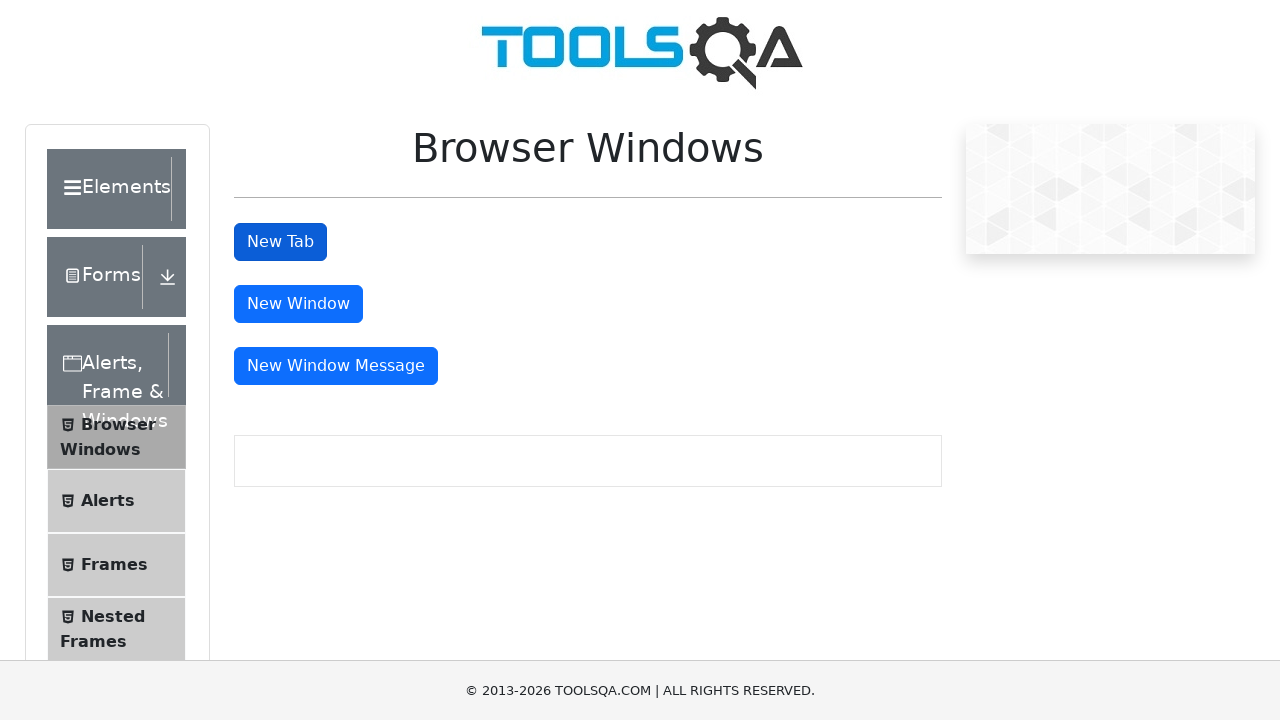

Closed the new tab
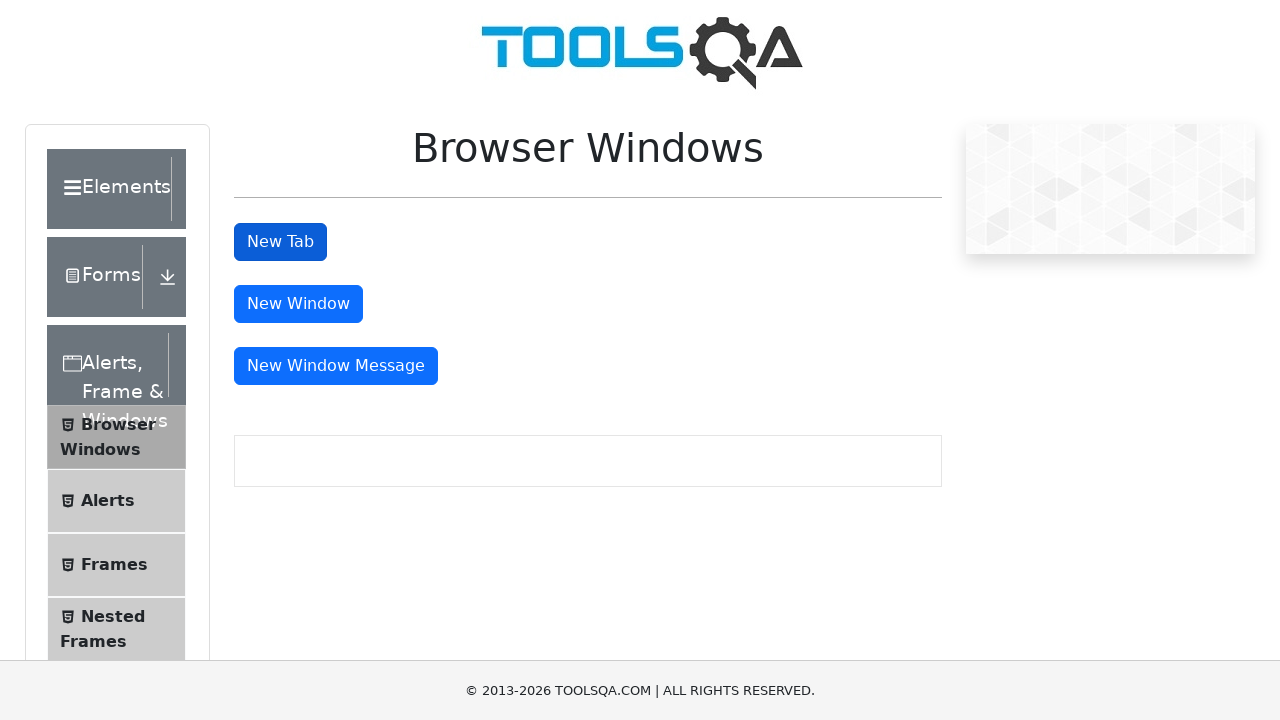

Main page loaded and is now in focus
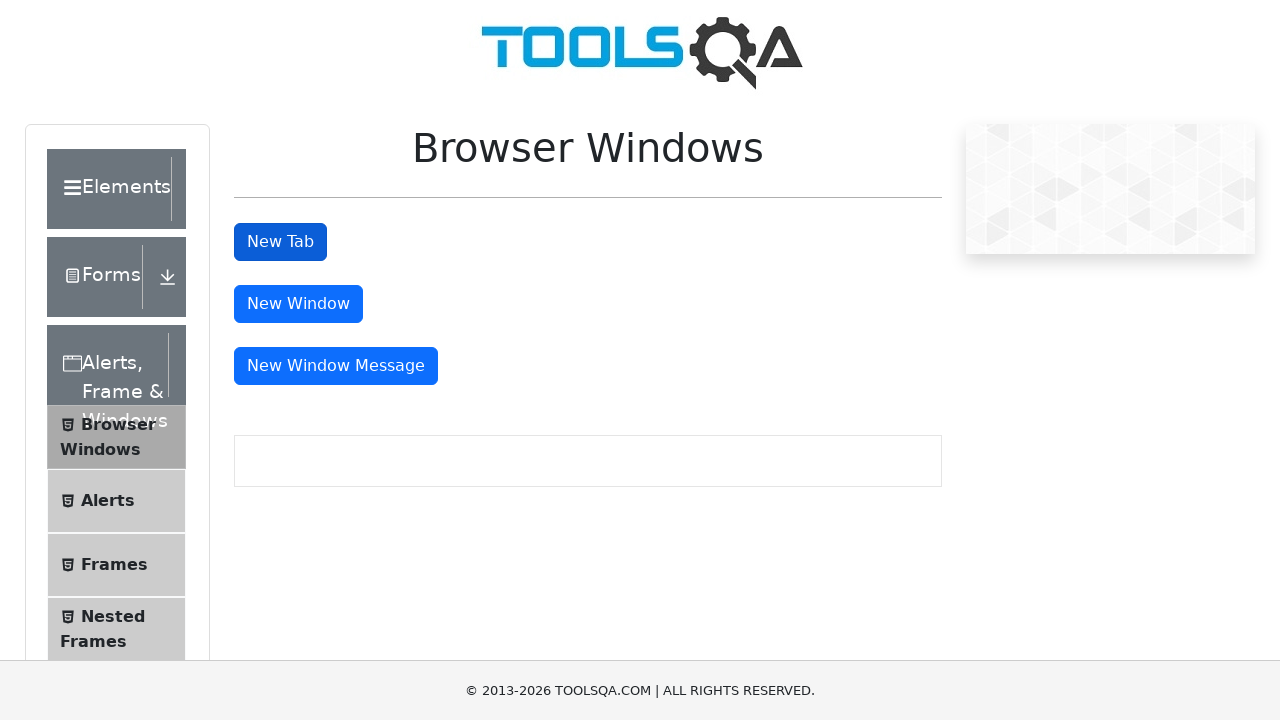

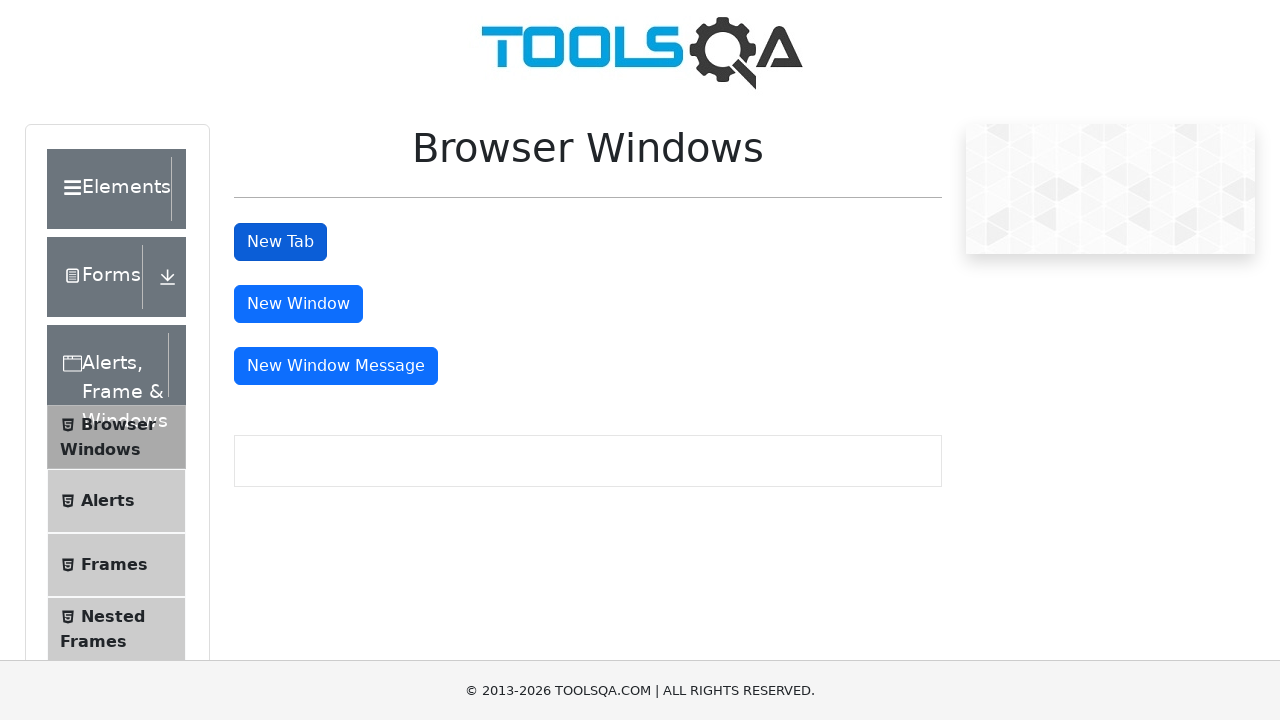